Tests the ability to find an element by ID and retrieve a custom attribute value from it on a GitHub Pages test site.

Starting URL: http://suninjuly.github.io/get_attribute.html

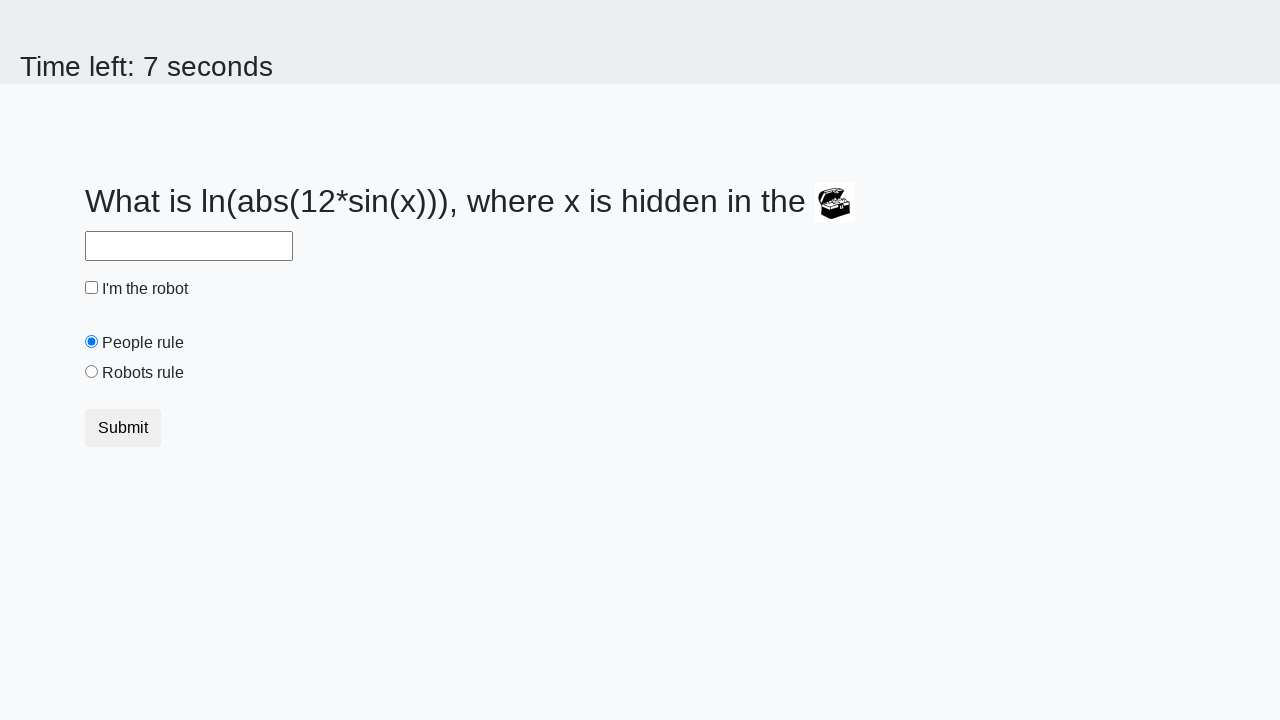

Located treasure element by ID
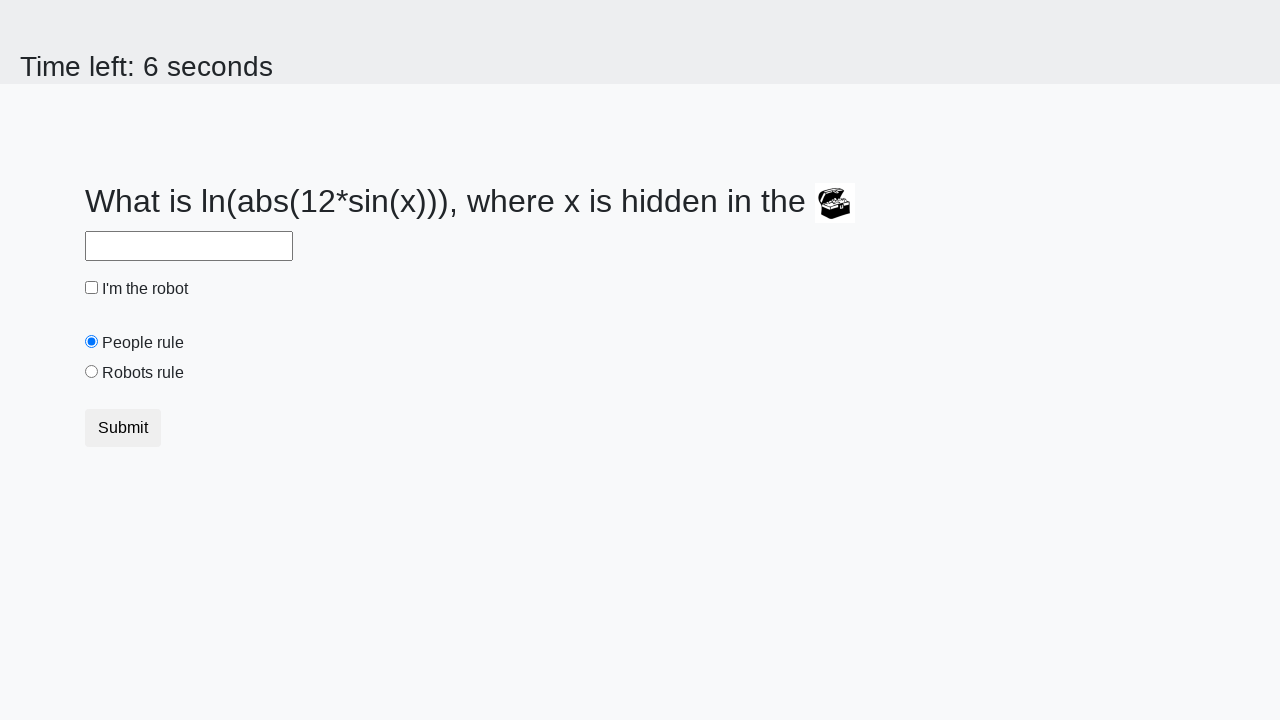

Treasure element became visible
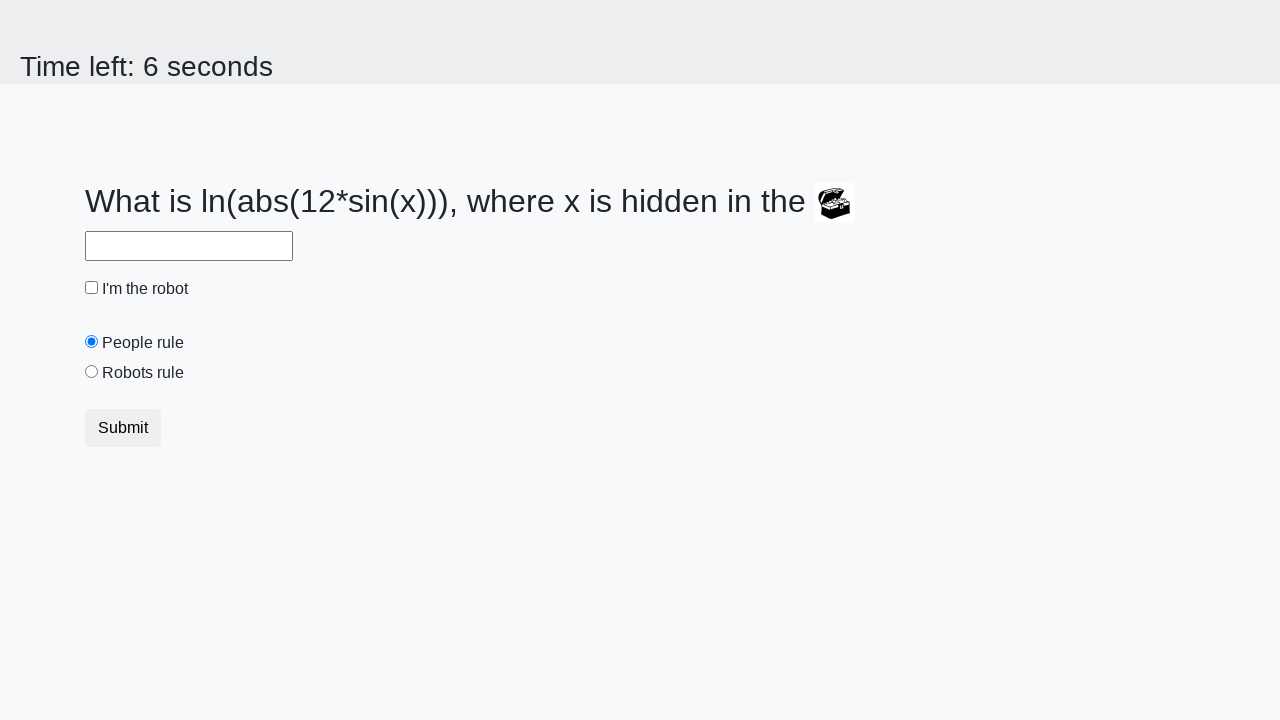

Retrieved 'valuex' attribute value: 378
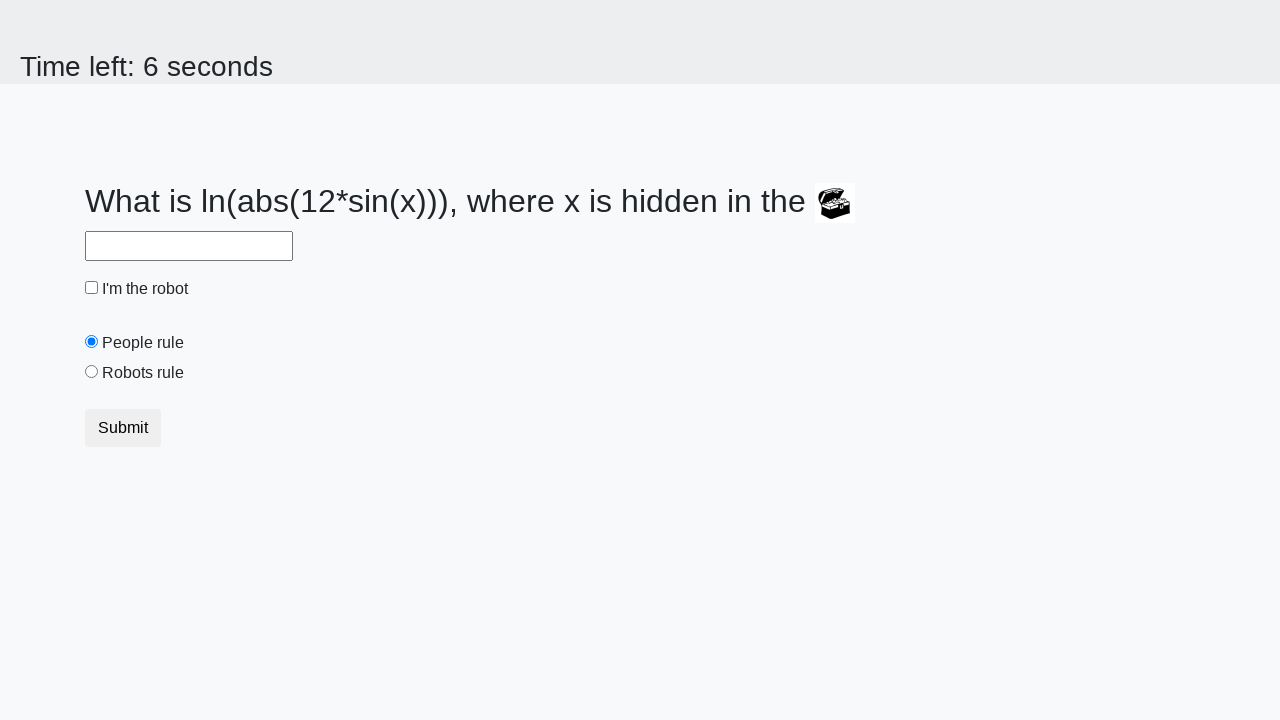

Verified that 'valuex' attribute exists and is not None
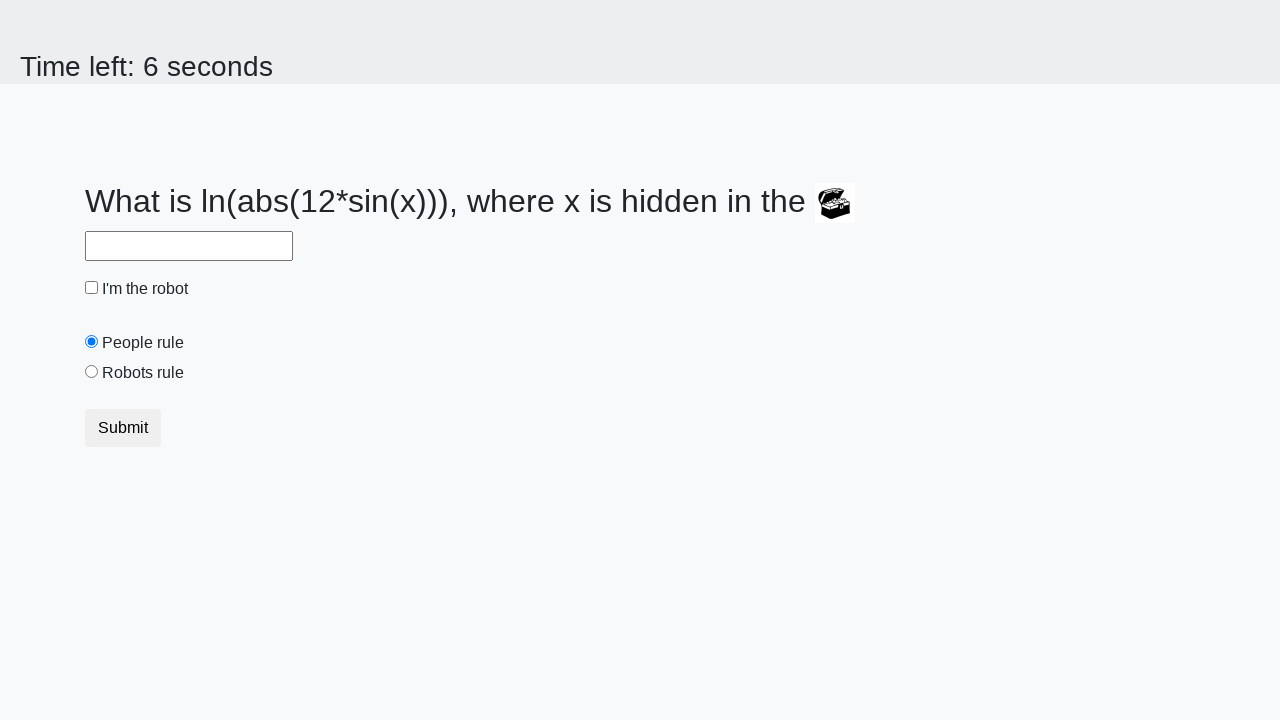

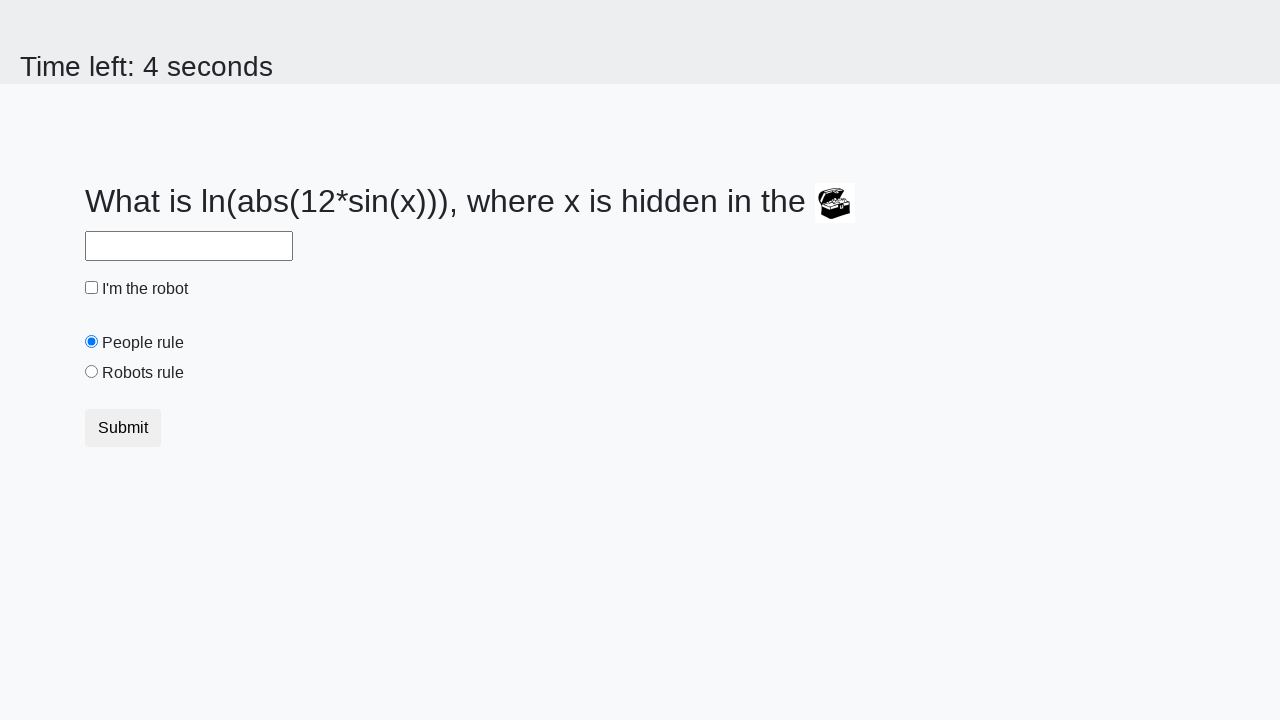